Creates a new paste on Pastebin by filling in the text content, selecting a 10-minute expiration time, entering a title, and clicking the create button.

Starting URL: https://pastebin.com

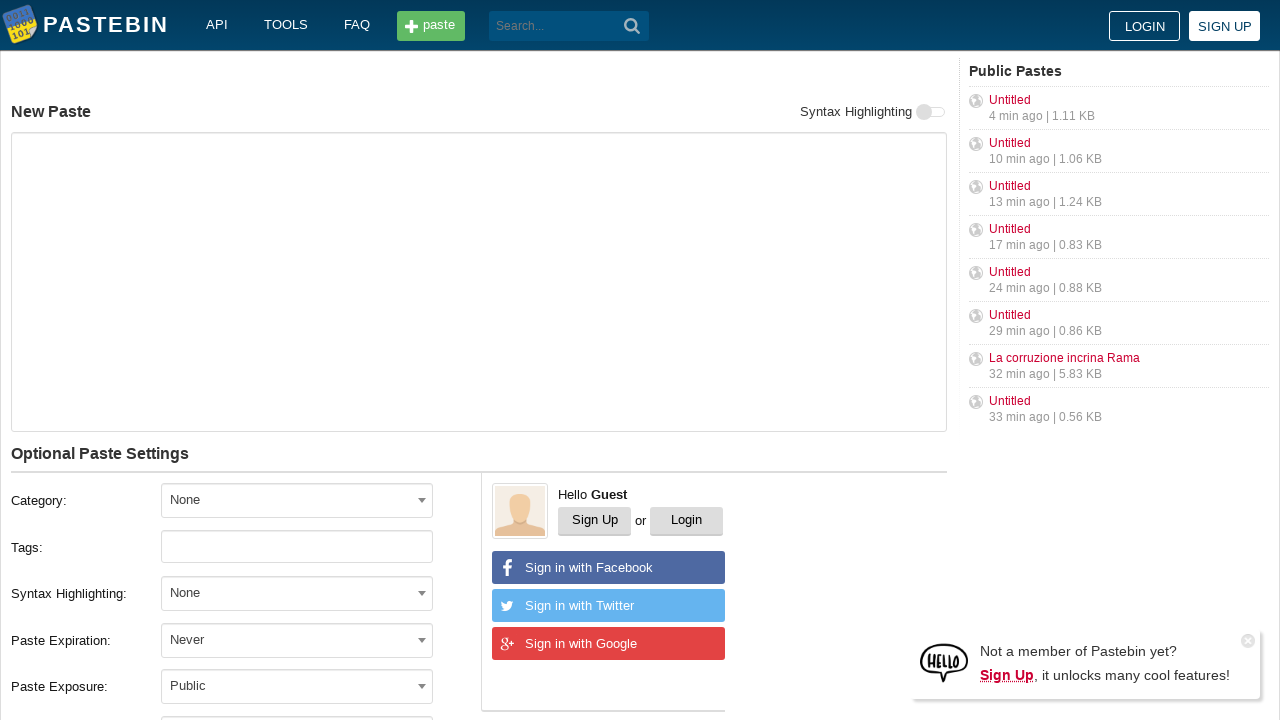

Filled paste content text area with test content on #postform-text
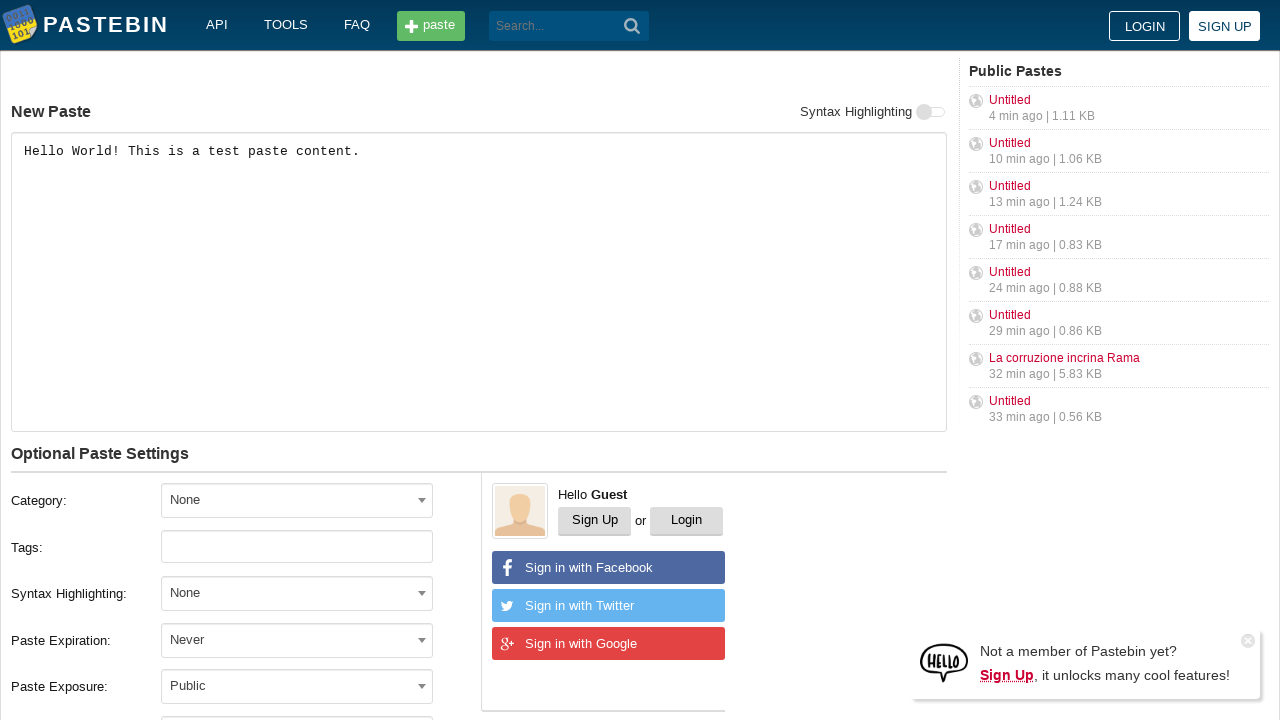

Clicked expiration dropdown arrow to open options at (422, 640) on xpath=//*[@id='select2-postform-expiration-container']/following-sibling::*[@cla
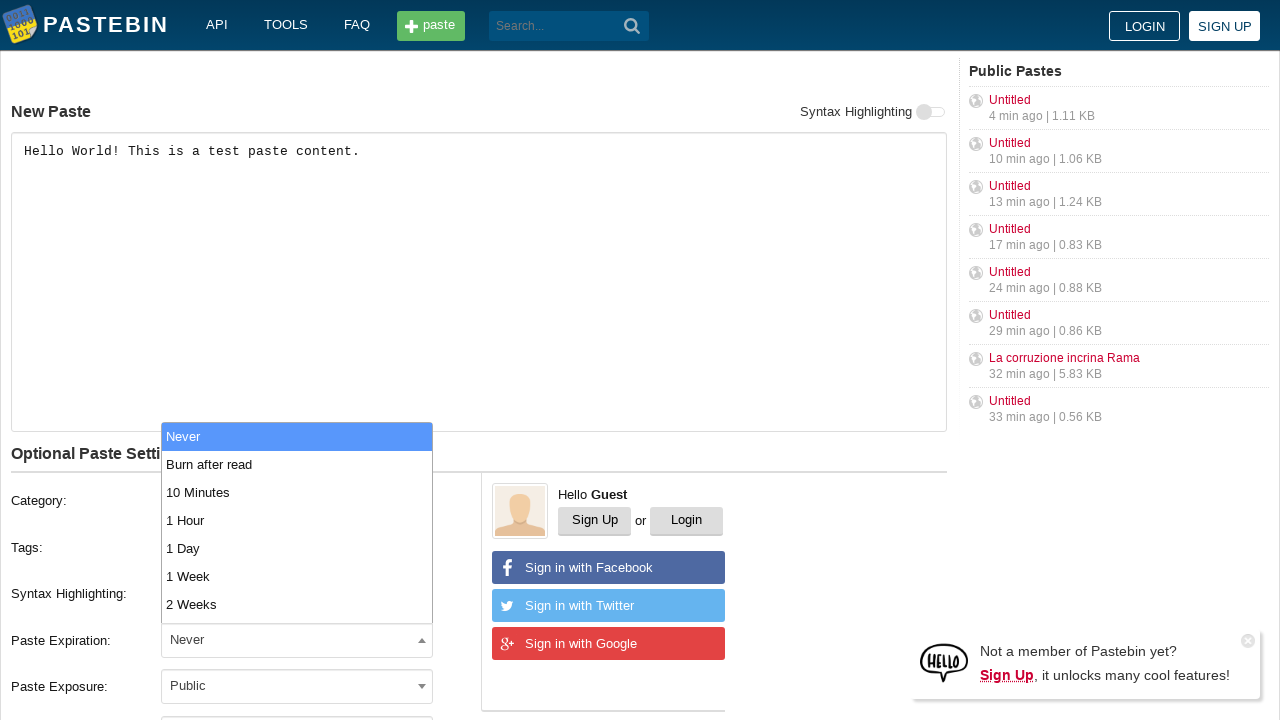

Expiration dropdown options appeared
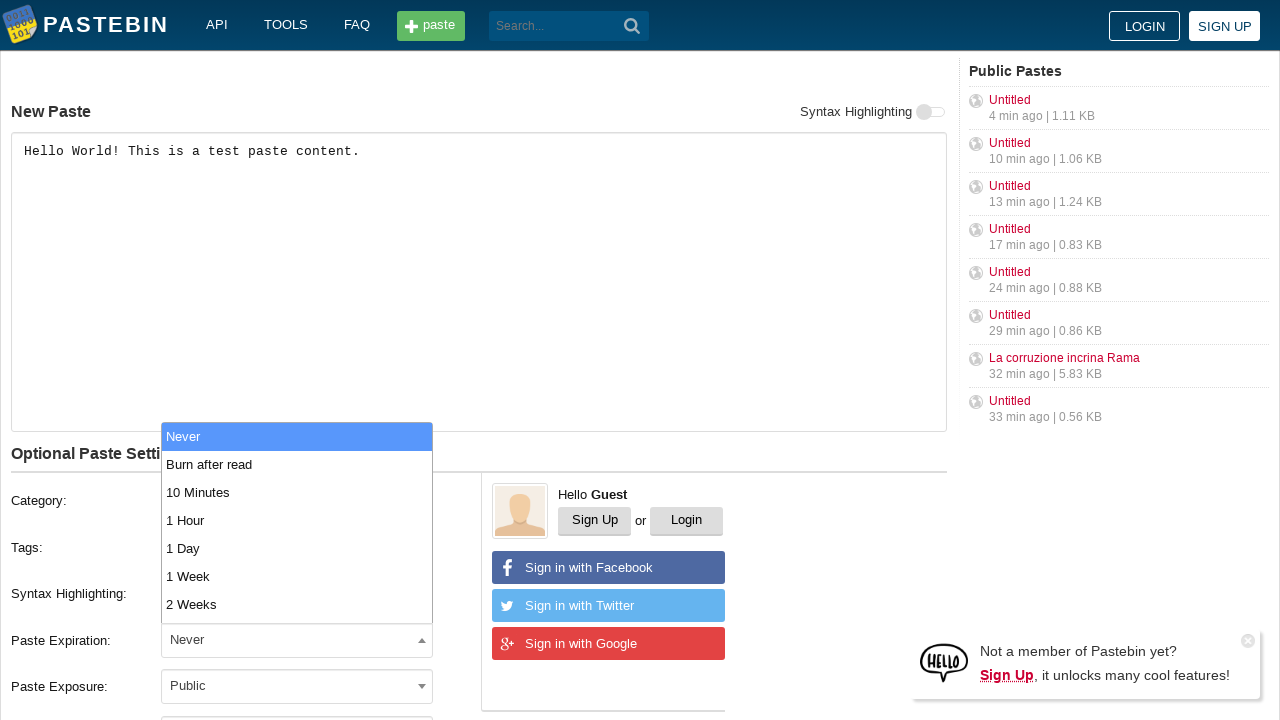

Selected 10 Minutes expiration time at (297, 492) on li:text('10 Minutes')
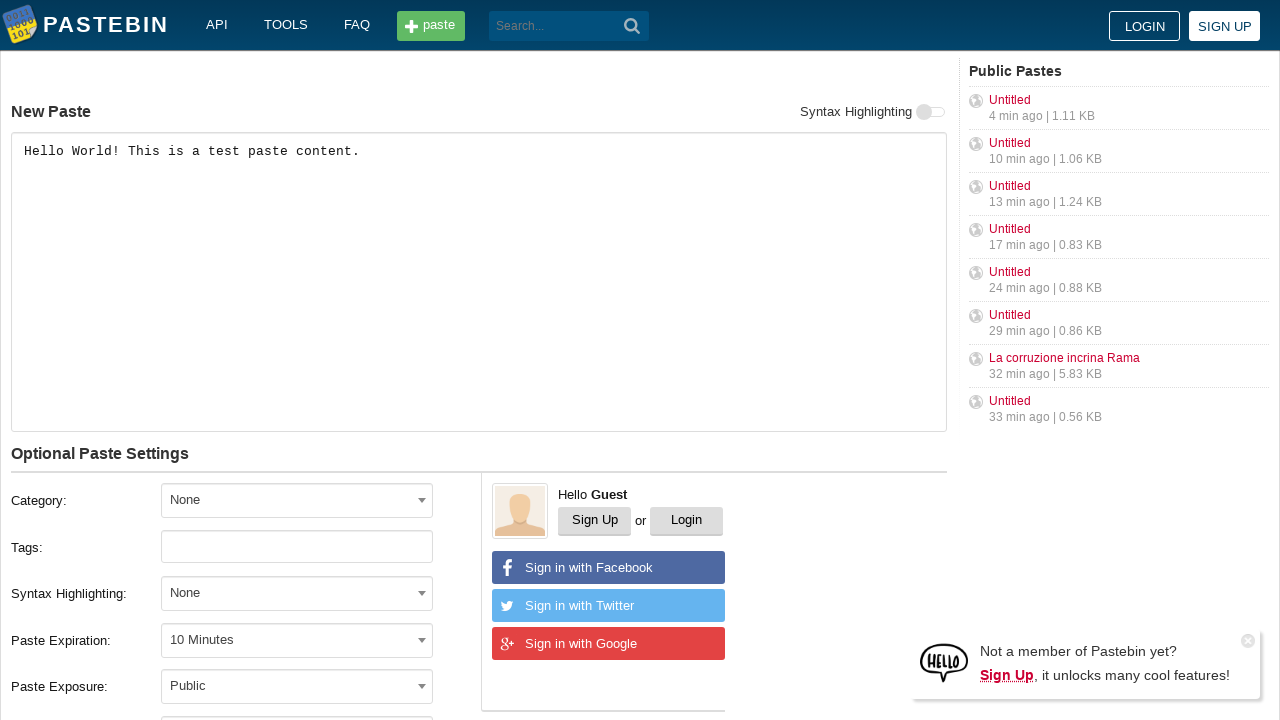

Filled paste title field with 'My Test Paste Title' on input#postform-name
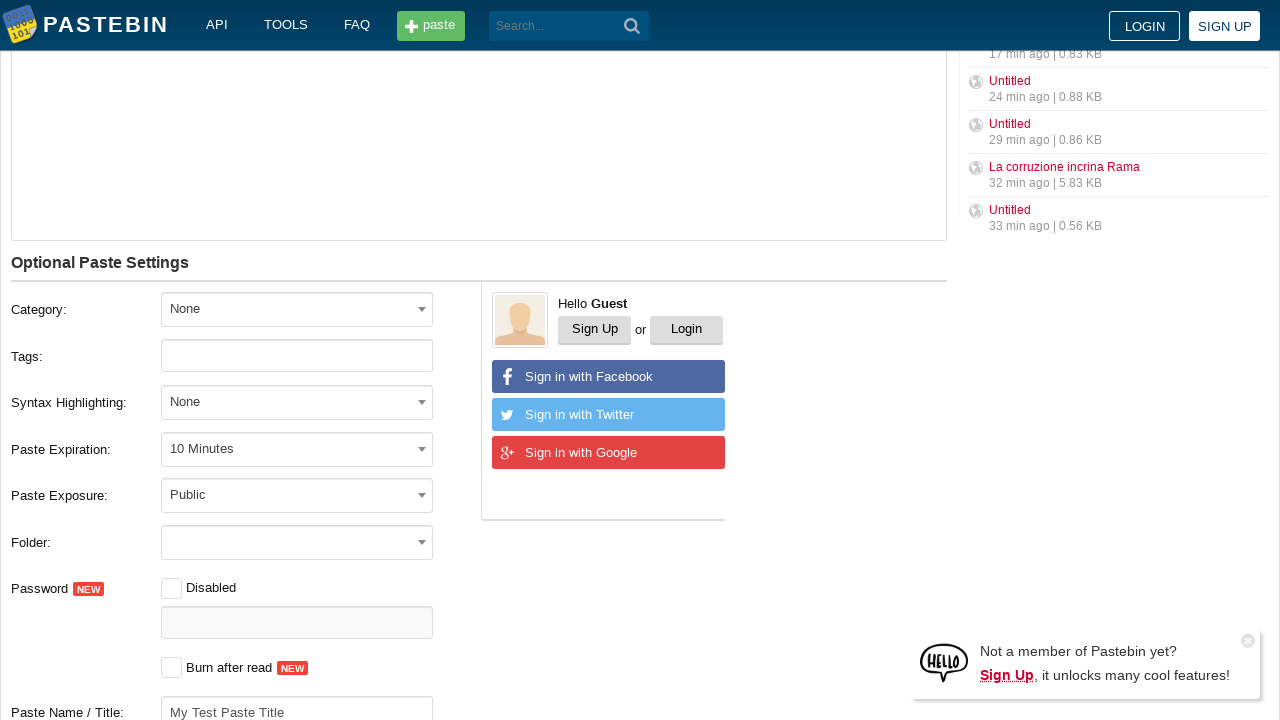

Clicked 'Create New Paste' button to submit the form at (240, 400) on button:text('Create New Paste')
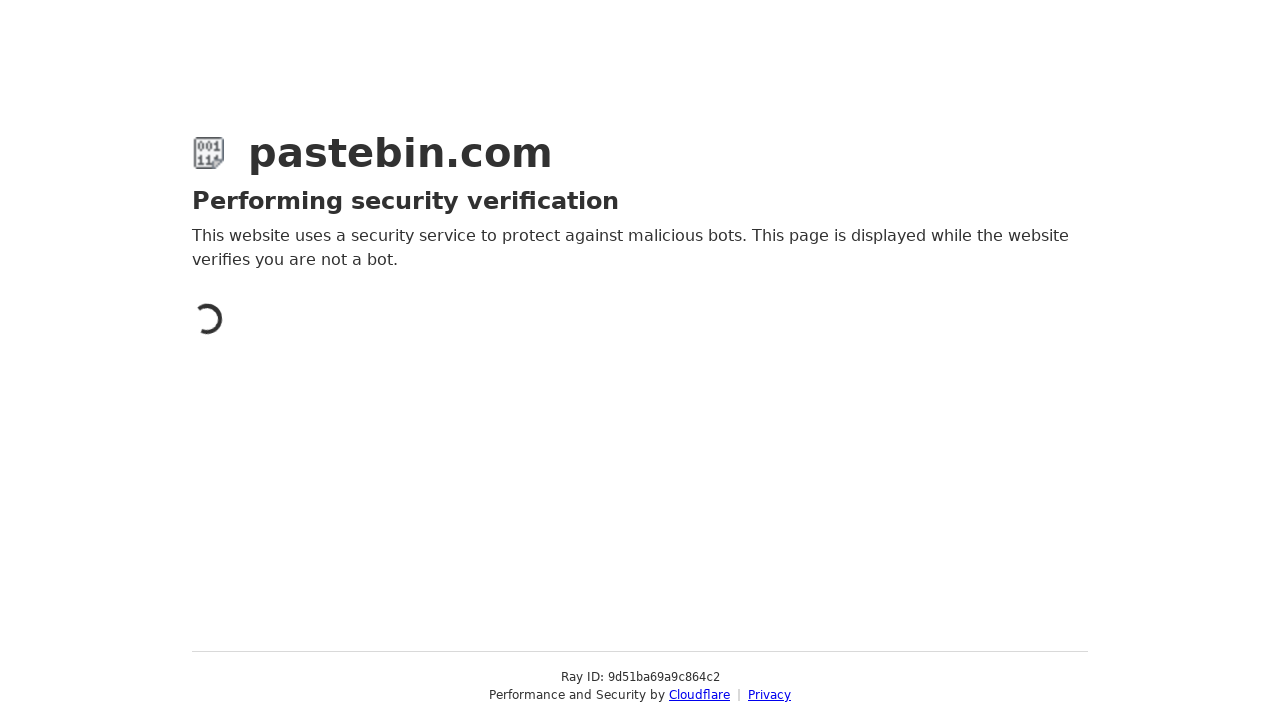

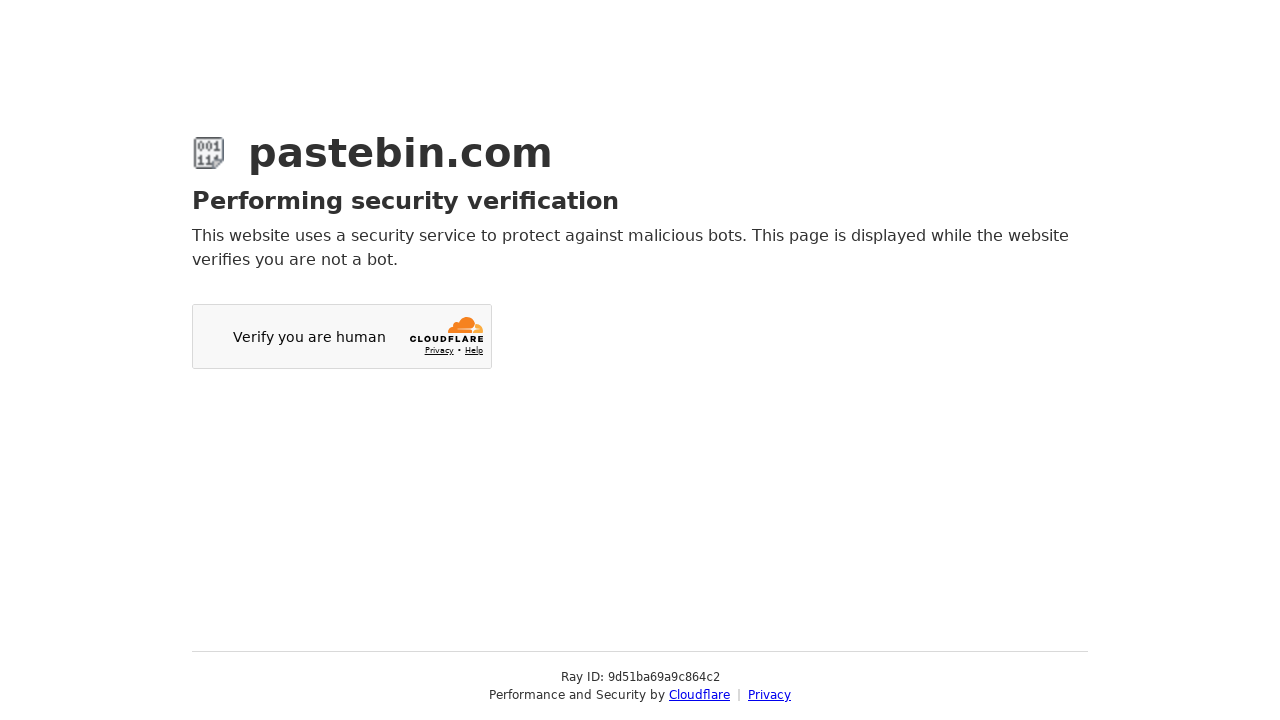